Tests navigation from the main page to the create account page by clicking the Create Account link

Starting URL: https://voice-korea.dev.biyard.co/en/

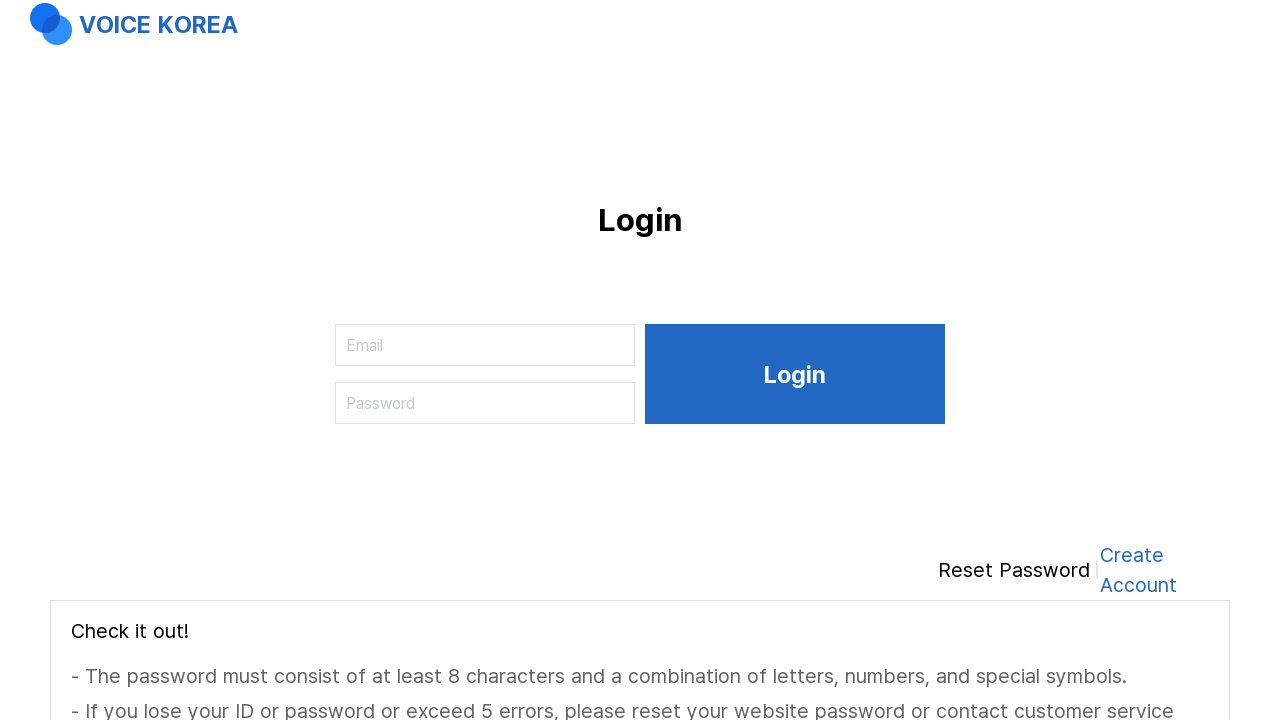

Create Account link became visible on the main page
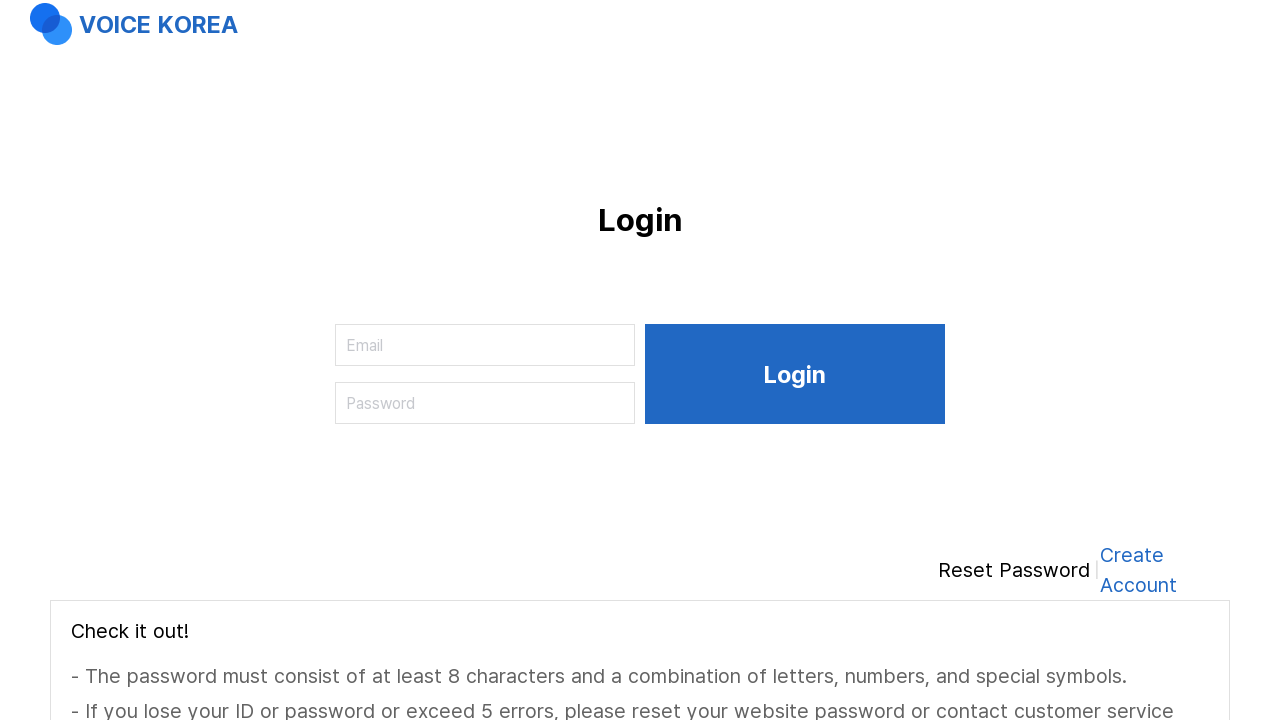

Clicked the Create Account link at (1165, 570) on internal:role=link[name="Create Account"i]
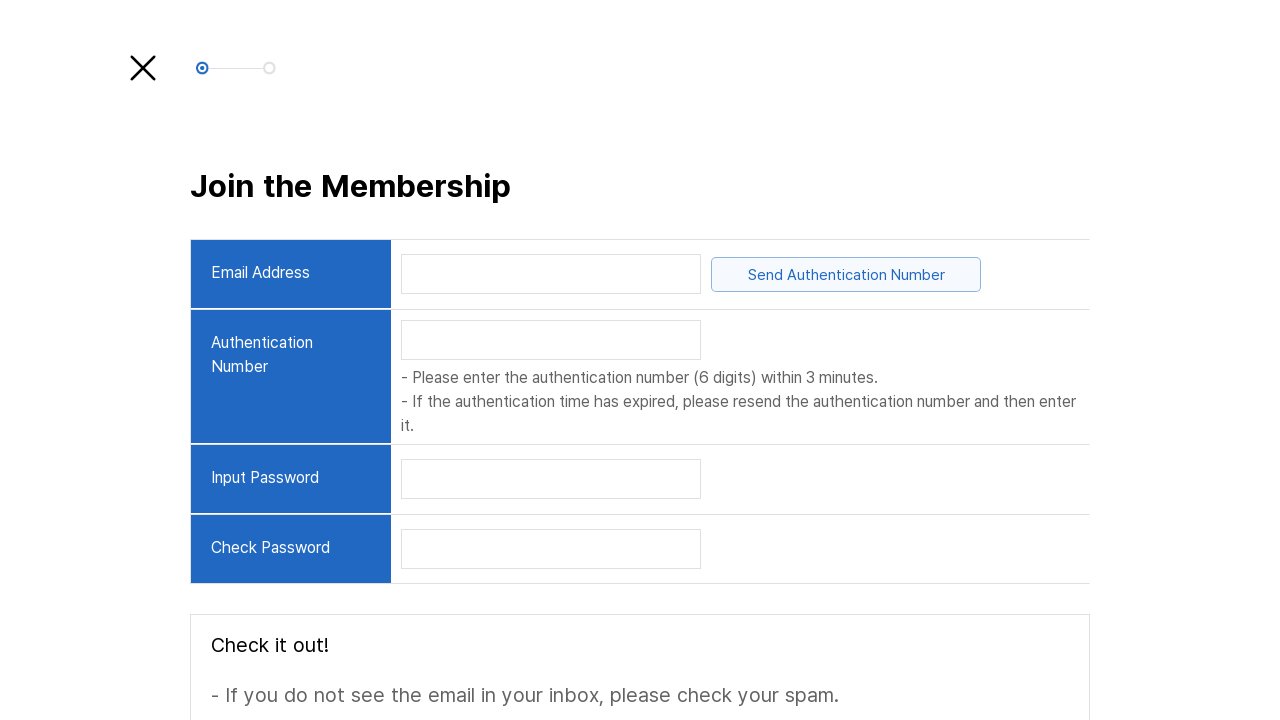

Successfully navigated to Create Account page
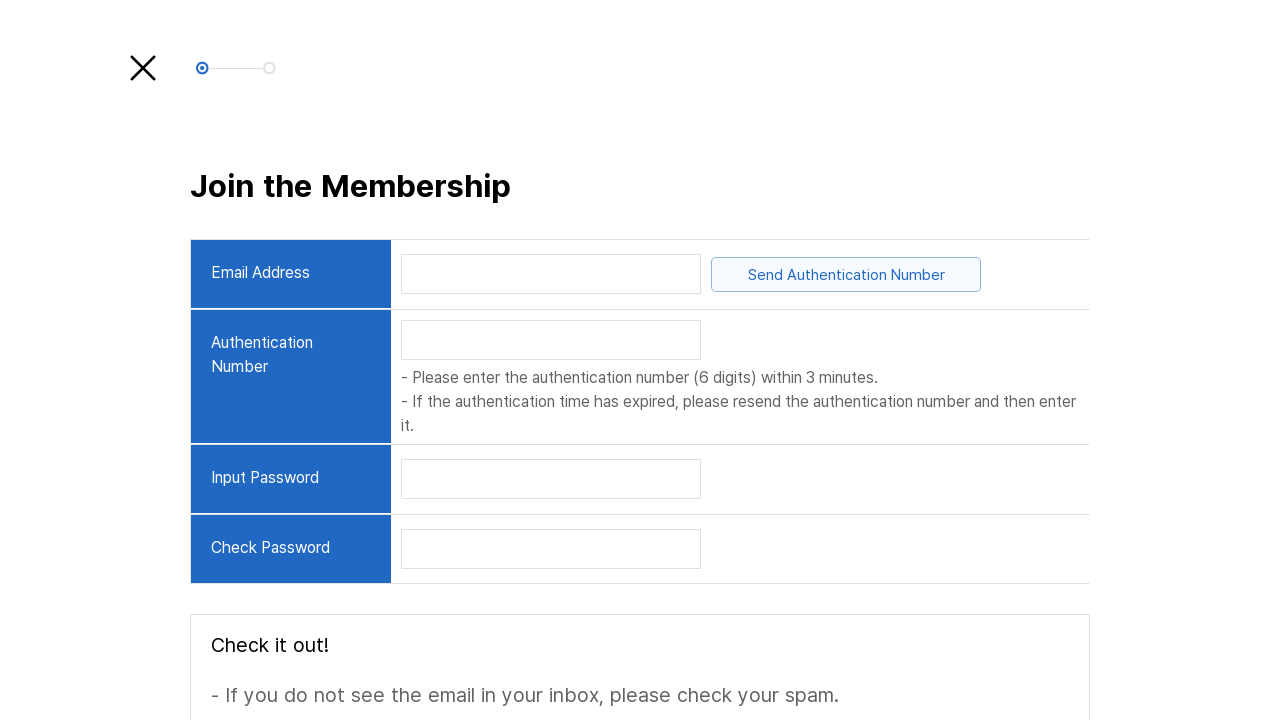

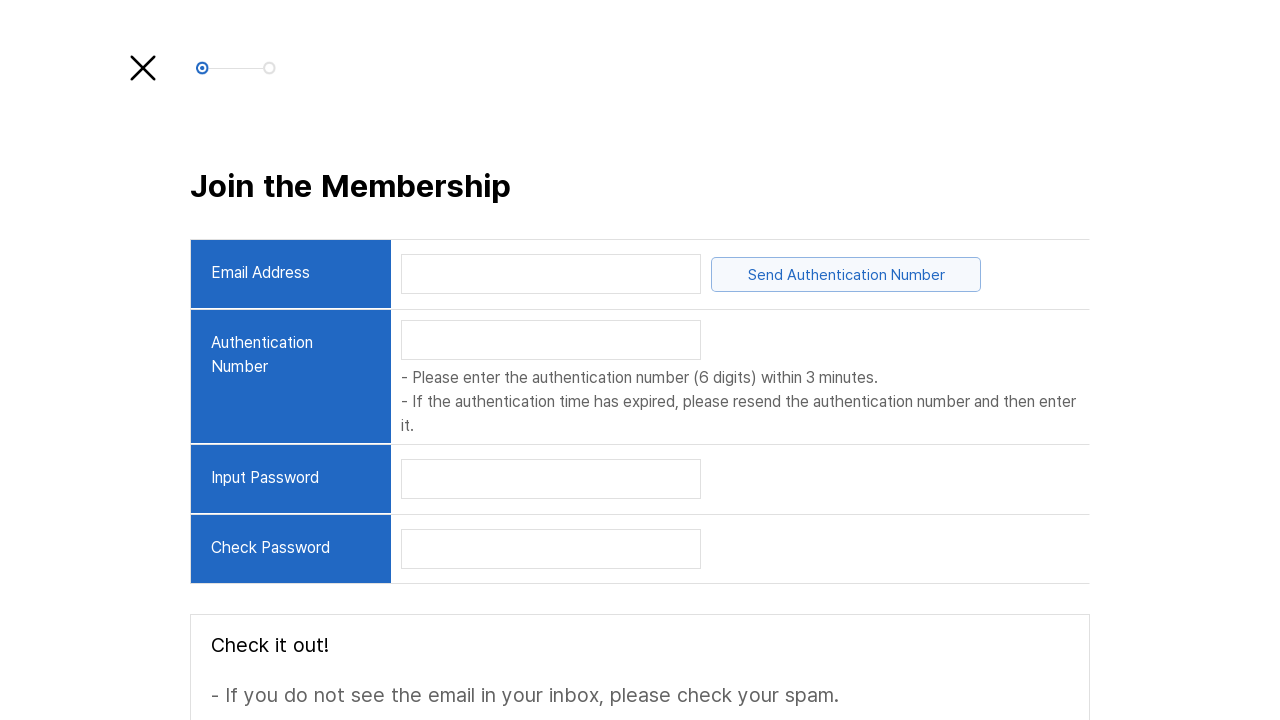